Tests HTML5 drag and drop by dragging column A to column B

Starting URL: https://automationfc.github.io/drag-drop-html5/

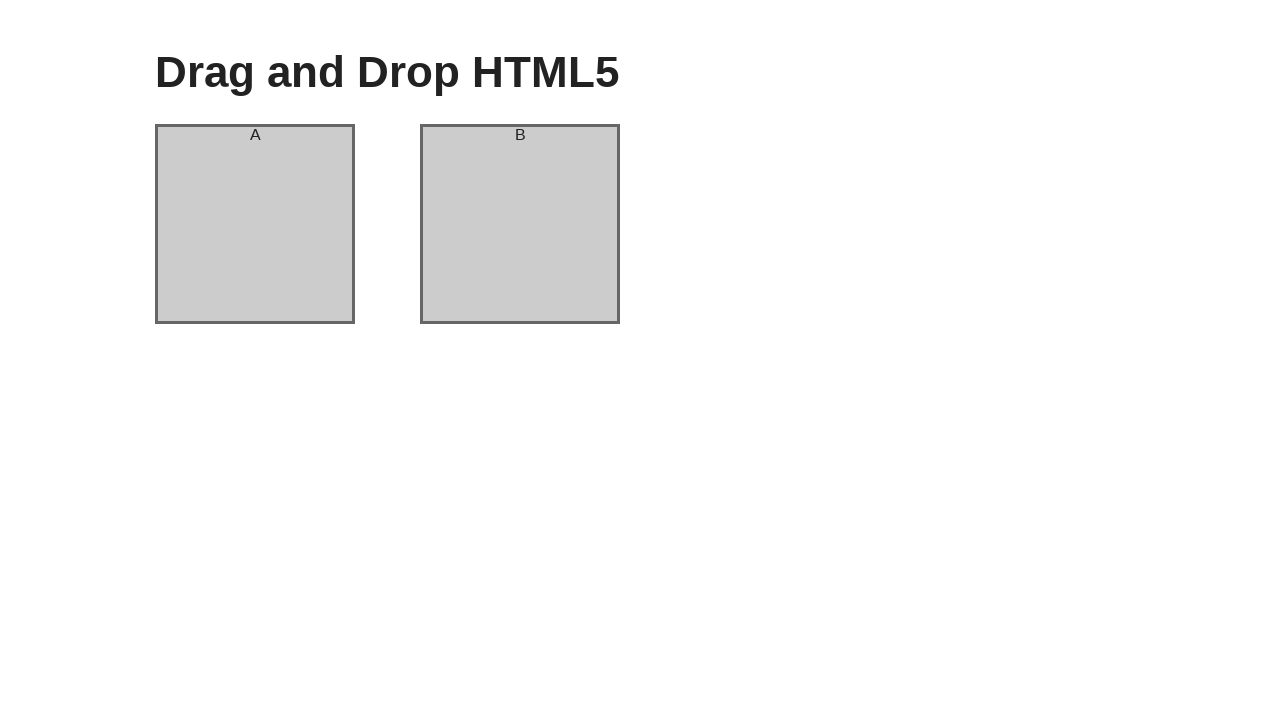

Located column A element
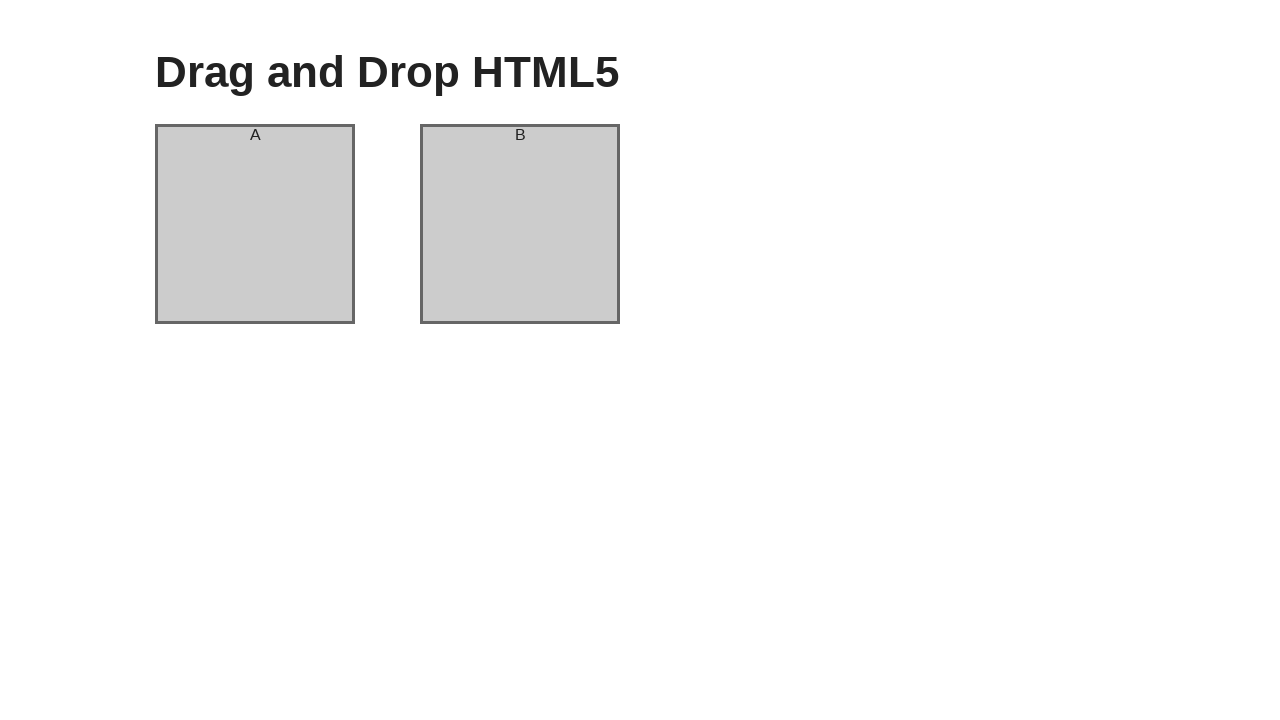

Located column B element
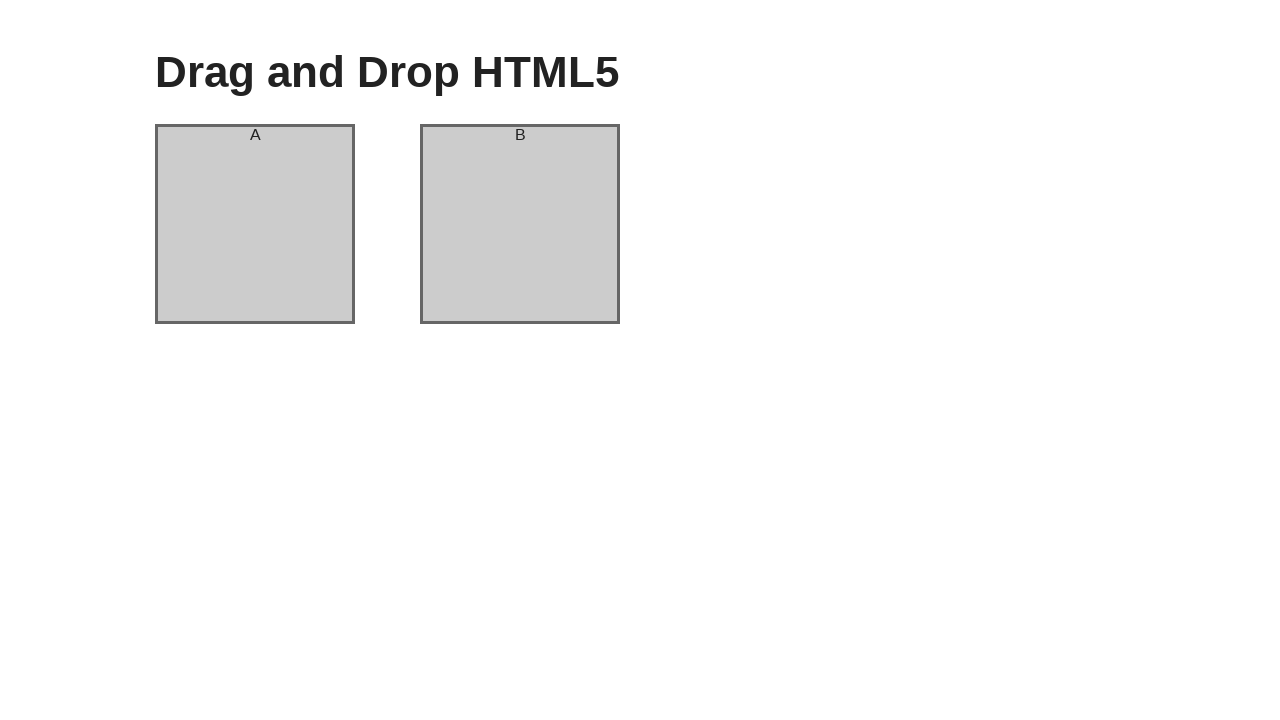

Dragged column A to column B at (520, 224)
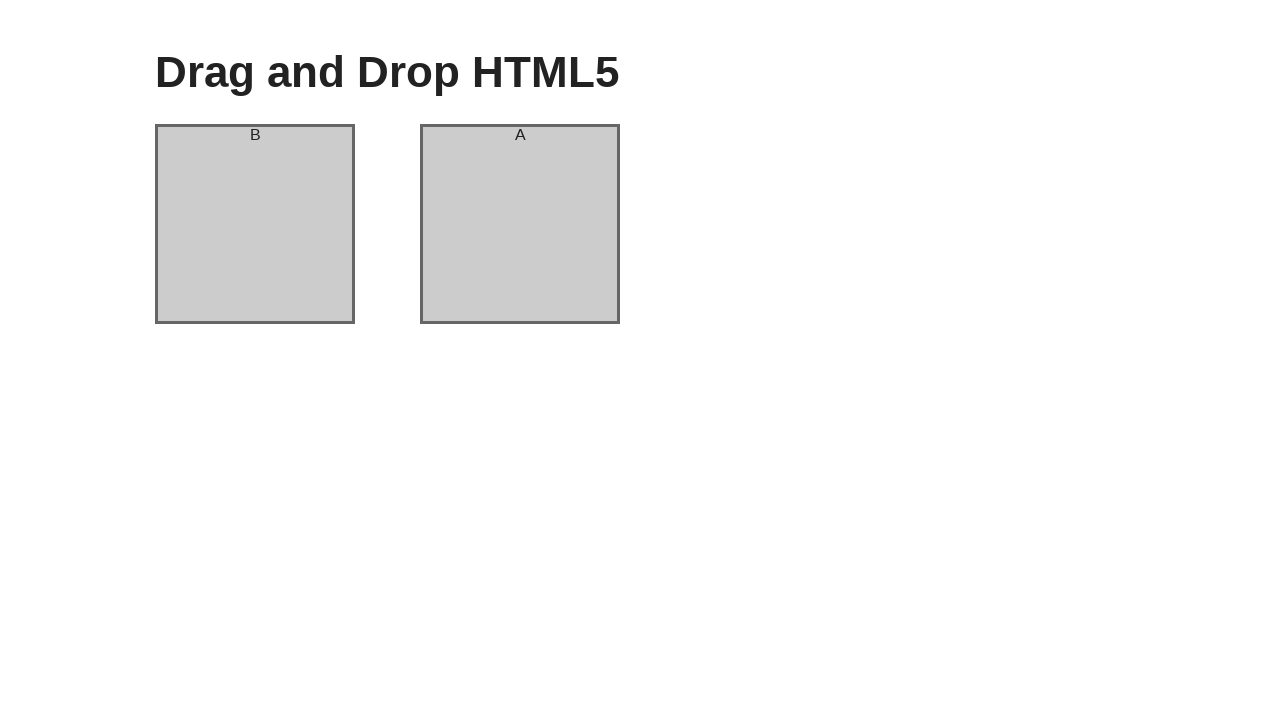

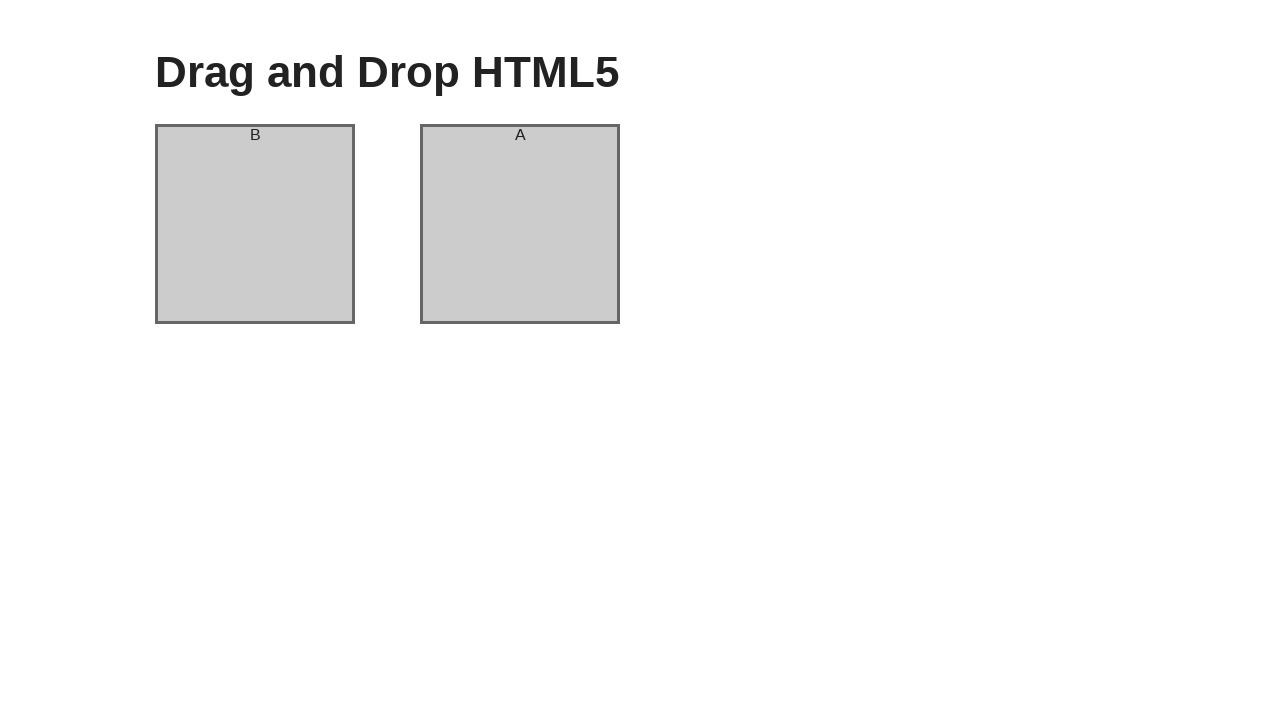